Tests iframe handling by switching between multiple nested frames and filling out practice form fields including name, language checkboxes, email, and password on a frames tutorial page.

Starting URL: https://www.hyrtutorials.com/p/frames-practice.html

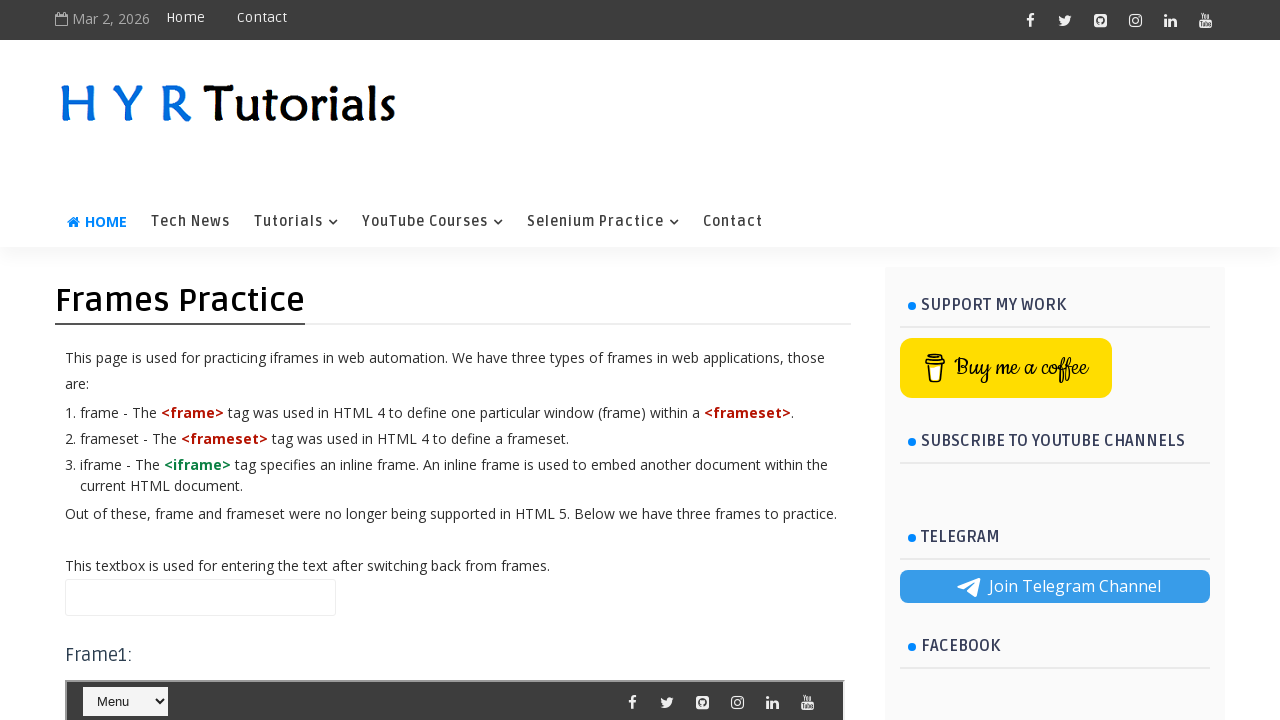

Located frame2 (#frm2)
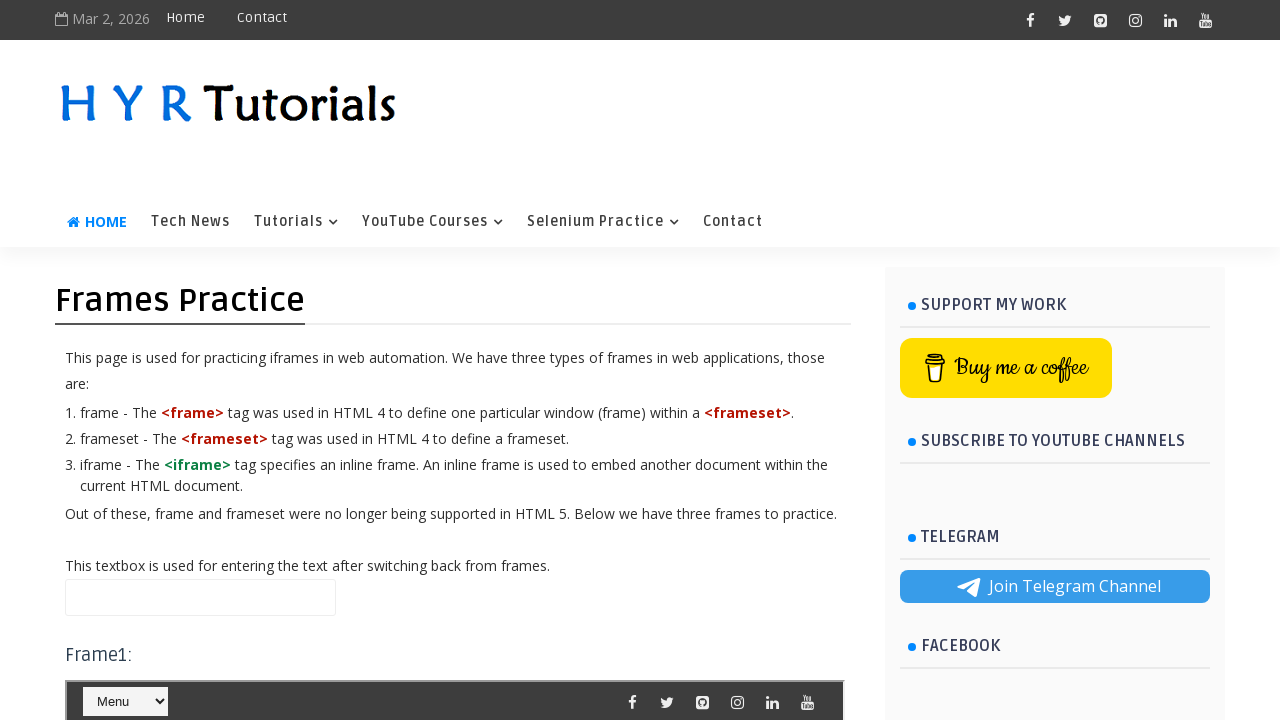

Filled first name field with 'foxcon' on #frm2 >> internal:control=enter-frame >> input[name='fName']
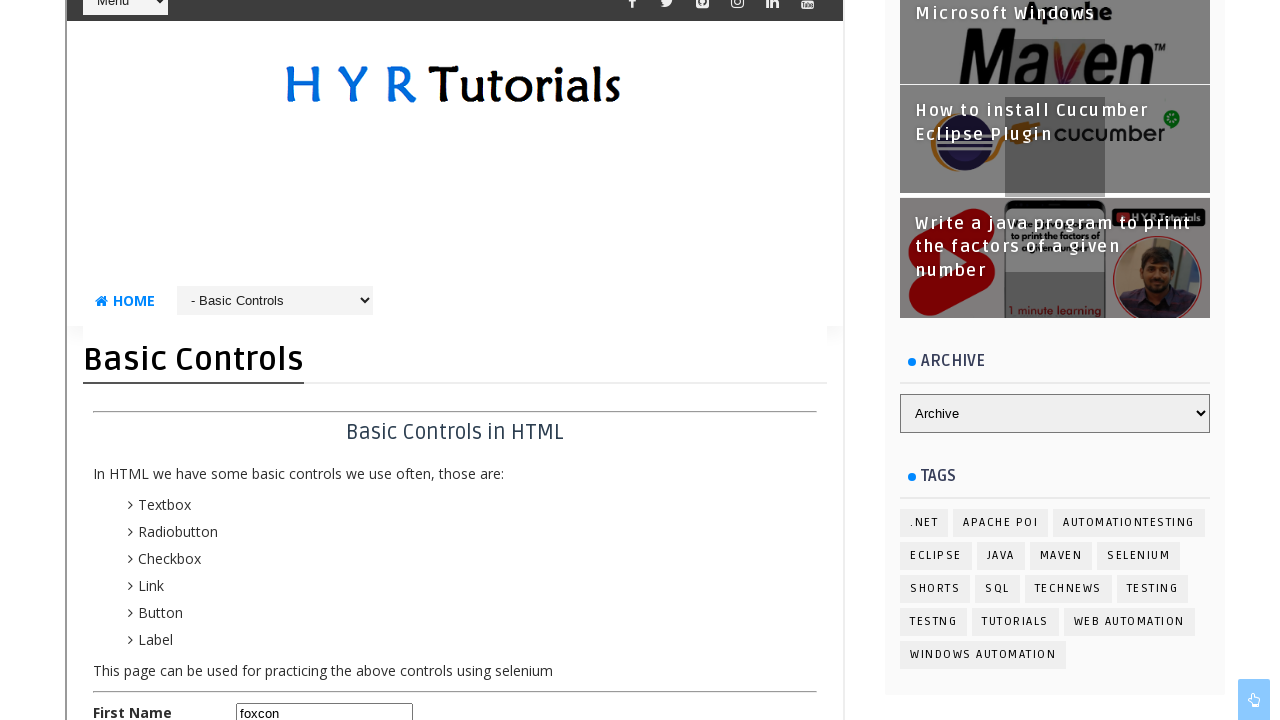

Filled last name field with 'swap' on #frm2 >> internal:control=enter-frame >> input.bcTextBox >> nth=1
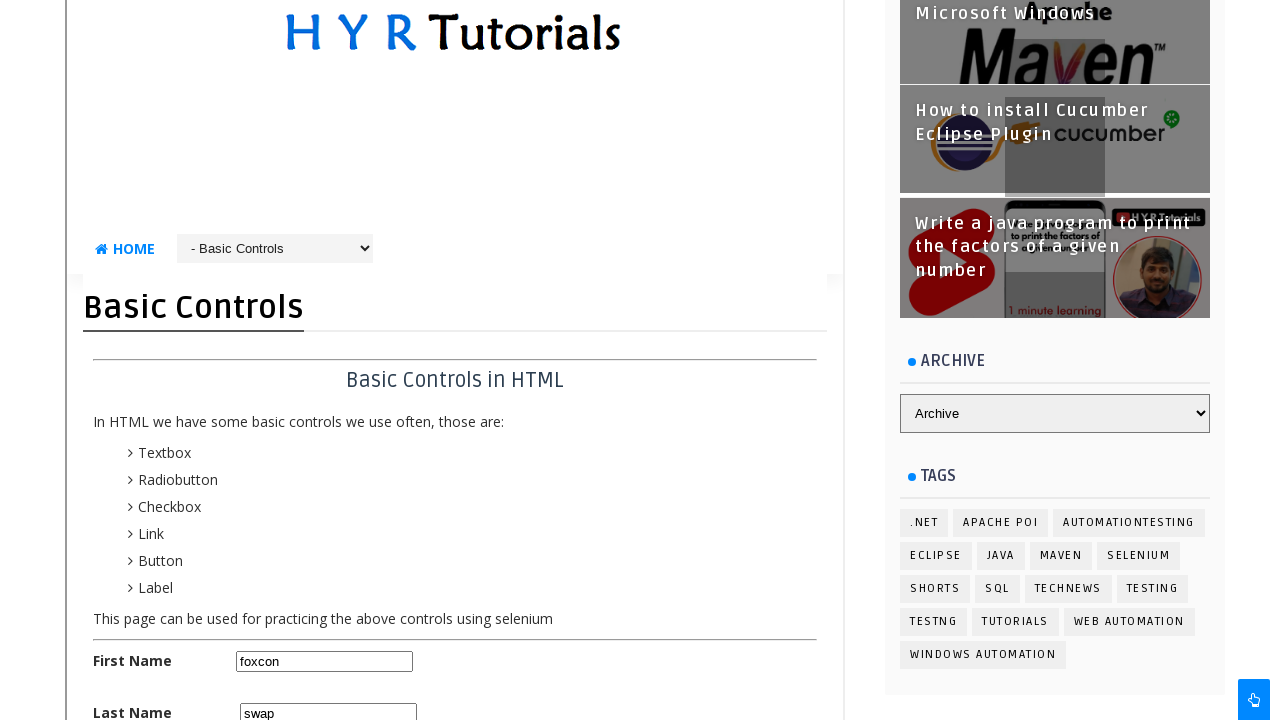

Checked English checkbox at (244, 360) on #frm2 >> internal:control=enter-frame >> #englishchbx
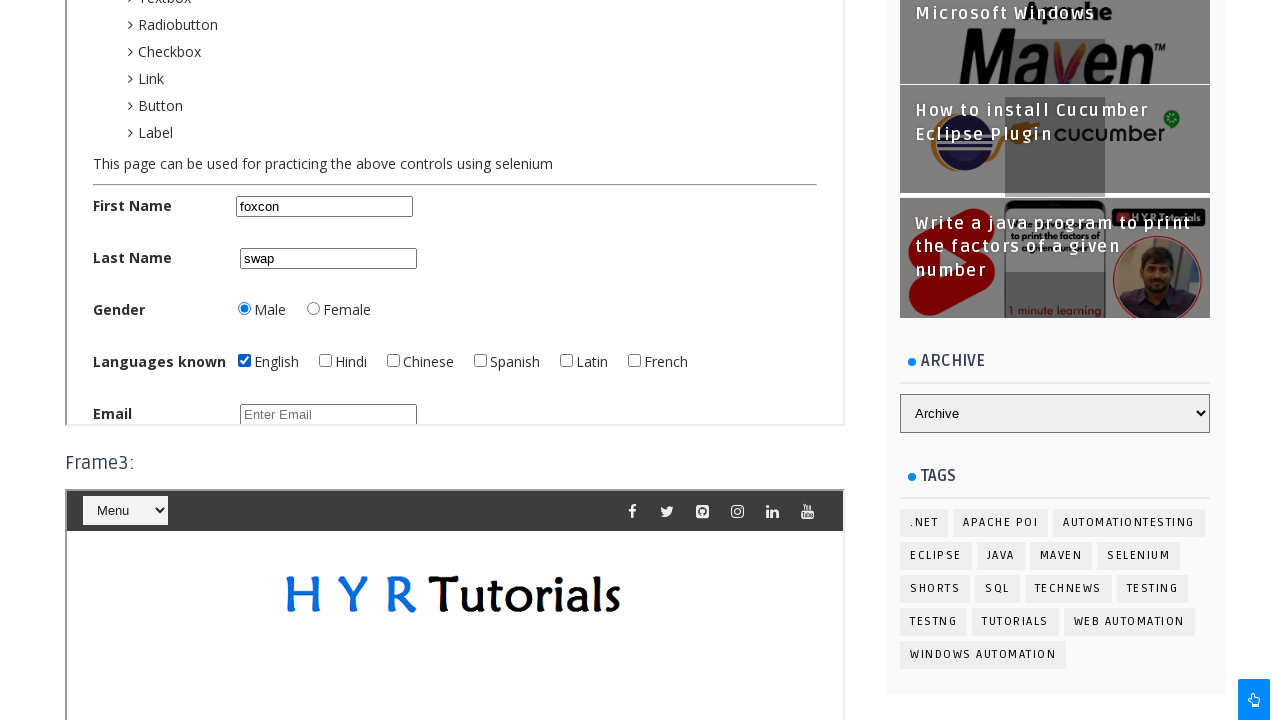

Checked French checkbox at (634, 360) on #frm2 >> internal:control=enter-frame >> #frenchchbx
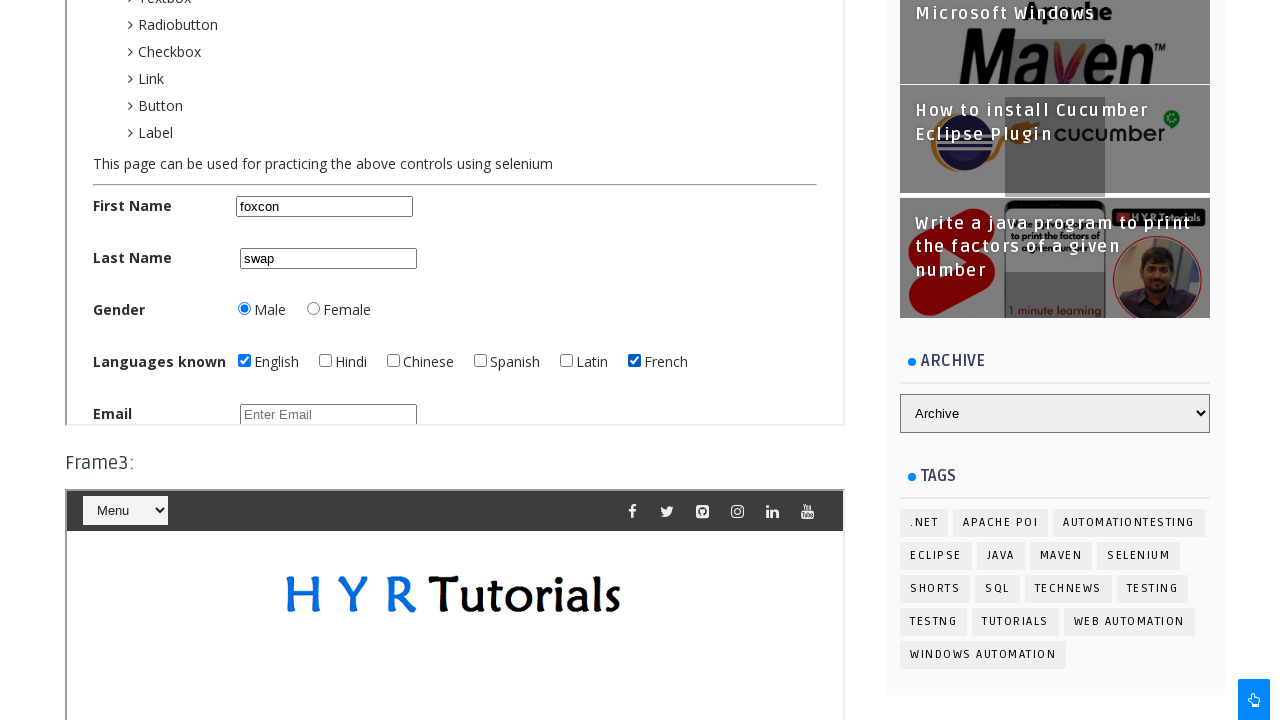

Filled email field with 'sri@gmail.com' on #frm2 >> internal:control=enter-frame >> #email
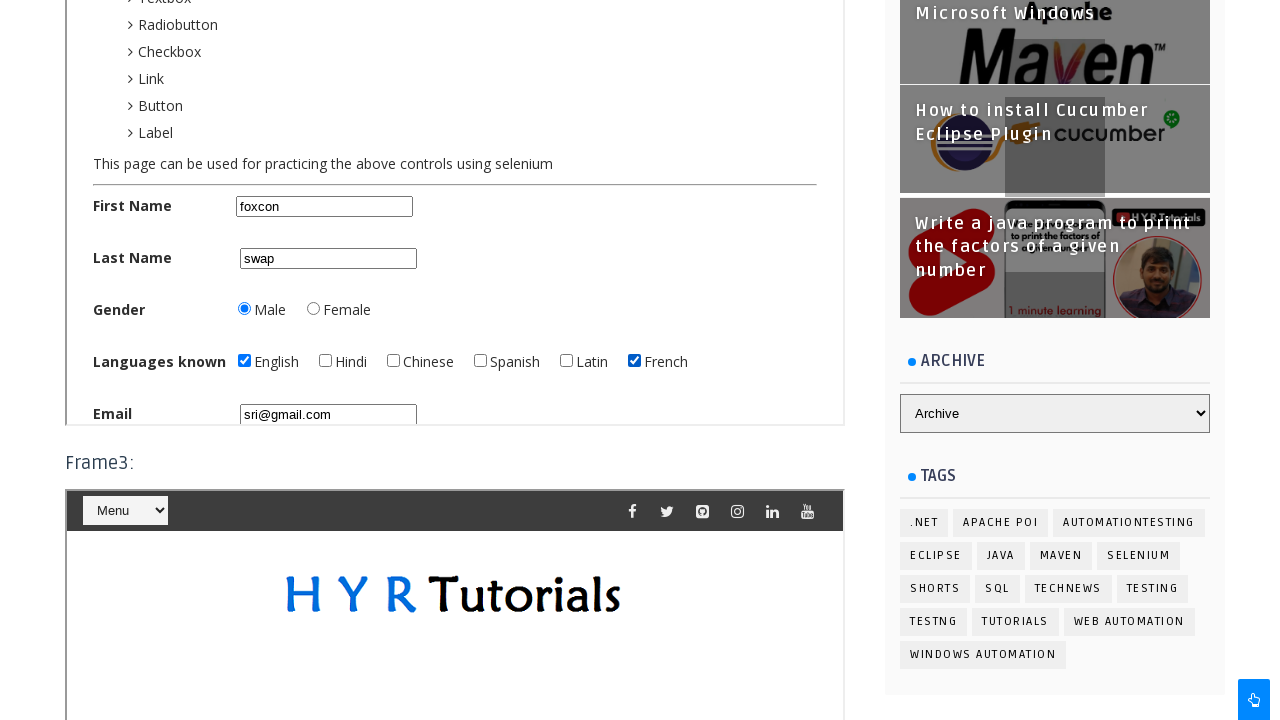

Filled password field with 'pop#123' on #frm2 >> internal:control=enter-frame >> #password
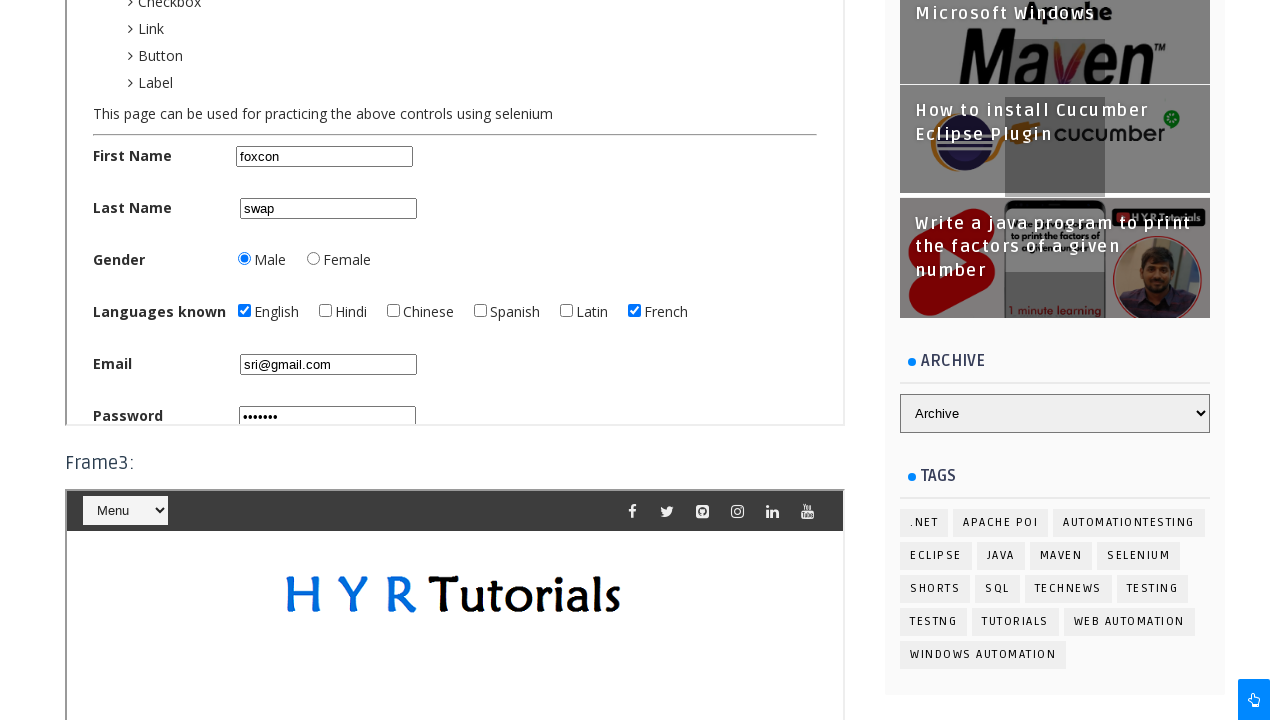

Located frame3 (#frm3)
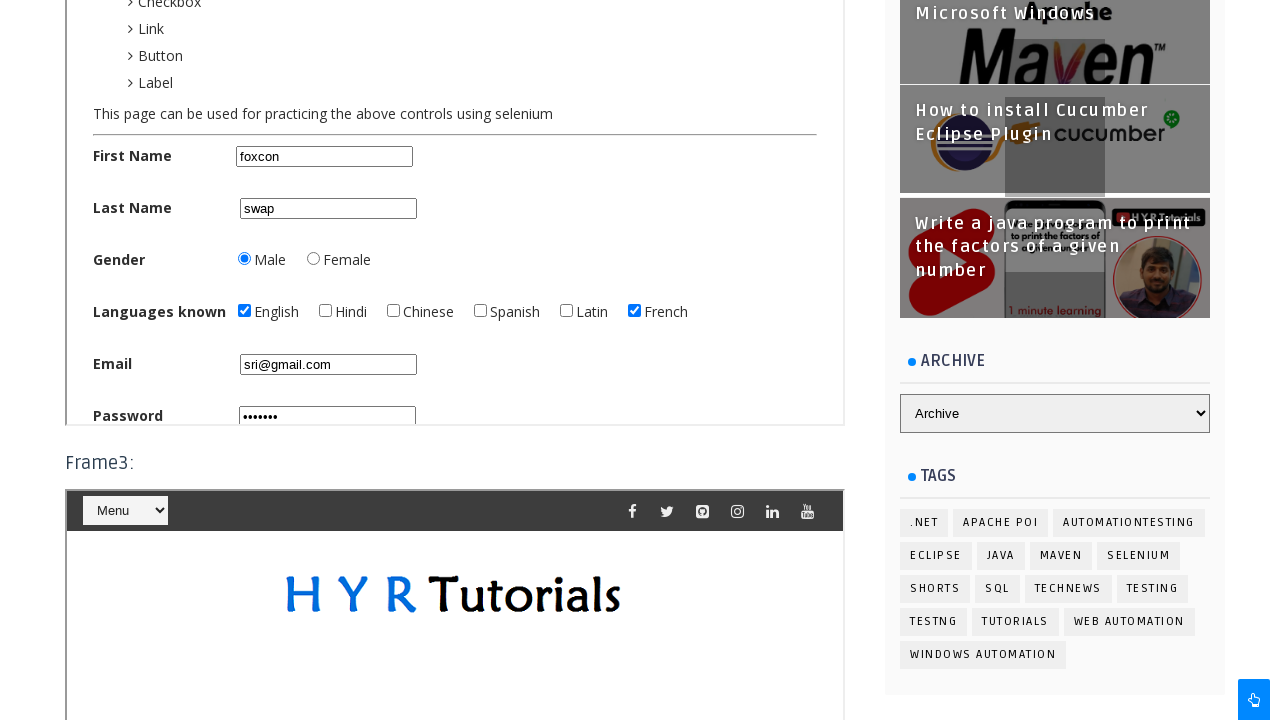

Located nested frame2 (#frm2) inside frame3
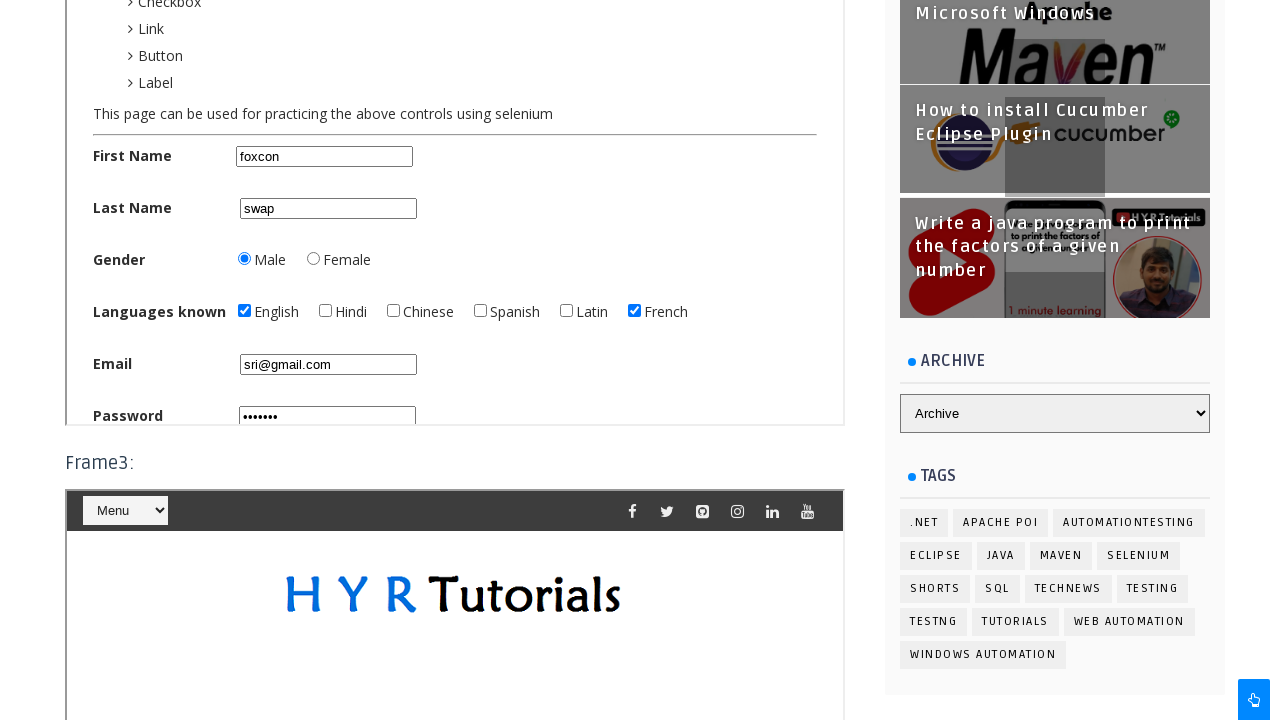

Filled first text input in nested frame with 'Zogo' on #frm3 >> internal:control=enter-frame >> #frm2 >> internal:control=enter-frame >
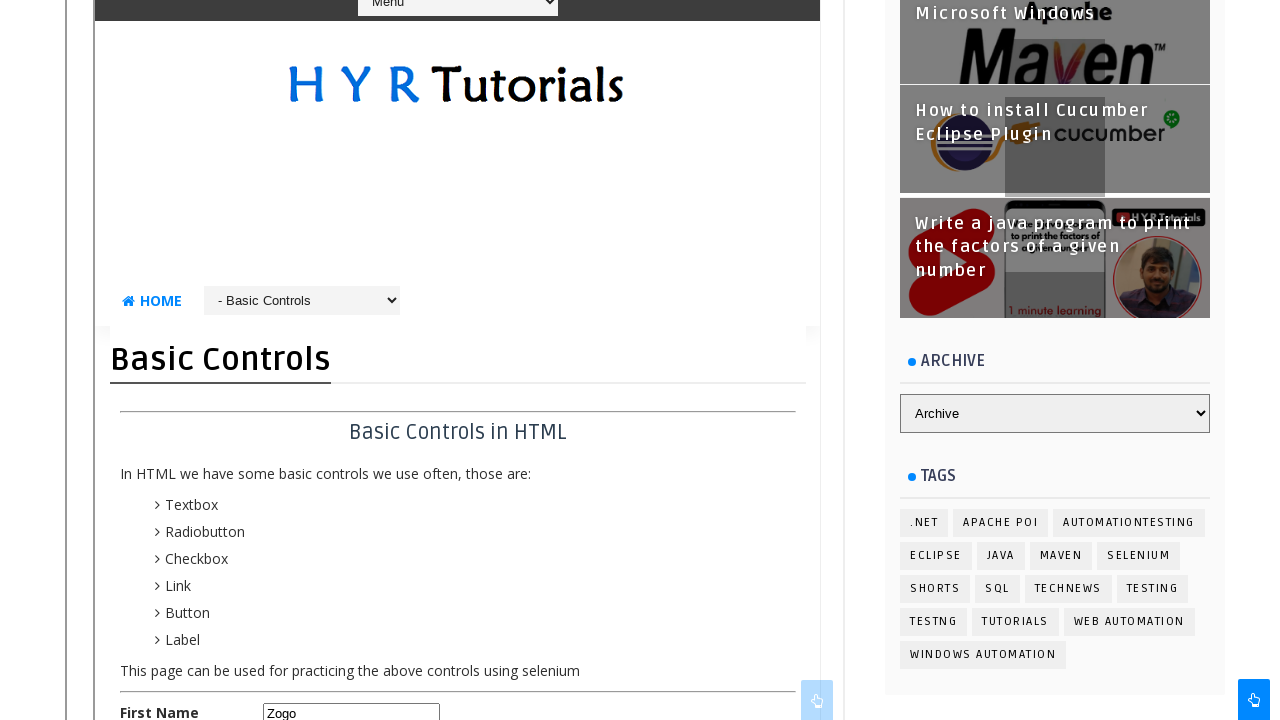

Filled second text box in nested frame with 'login' on #frm3 >> internal:control=enter-frame >> #frm2 >> internal:control=enter-frame >
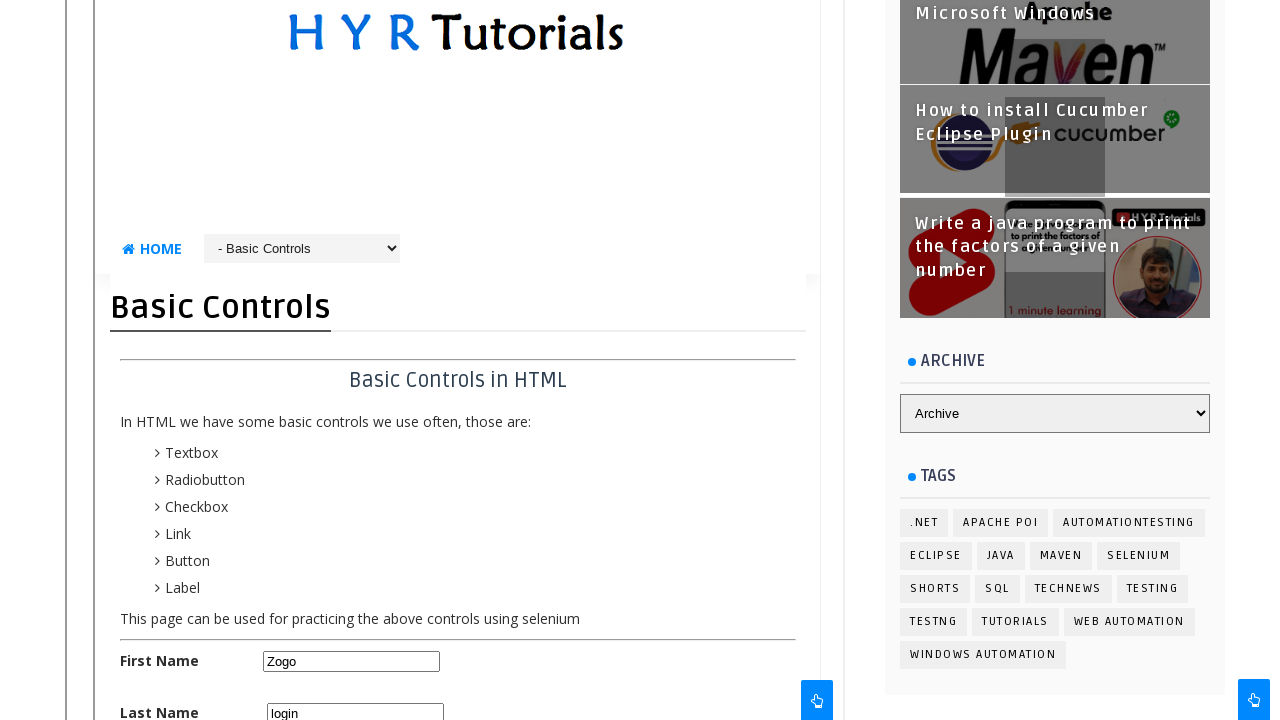

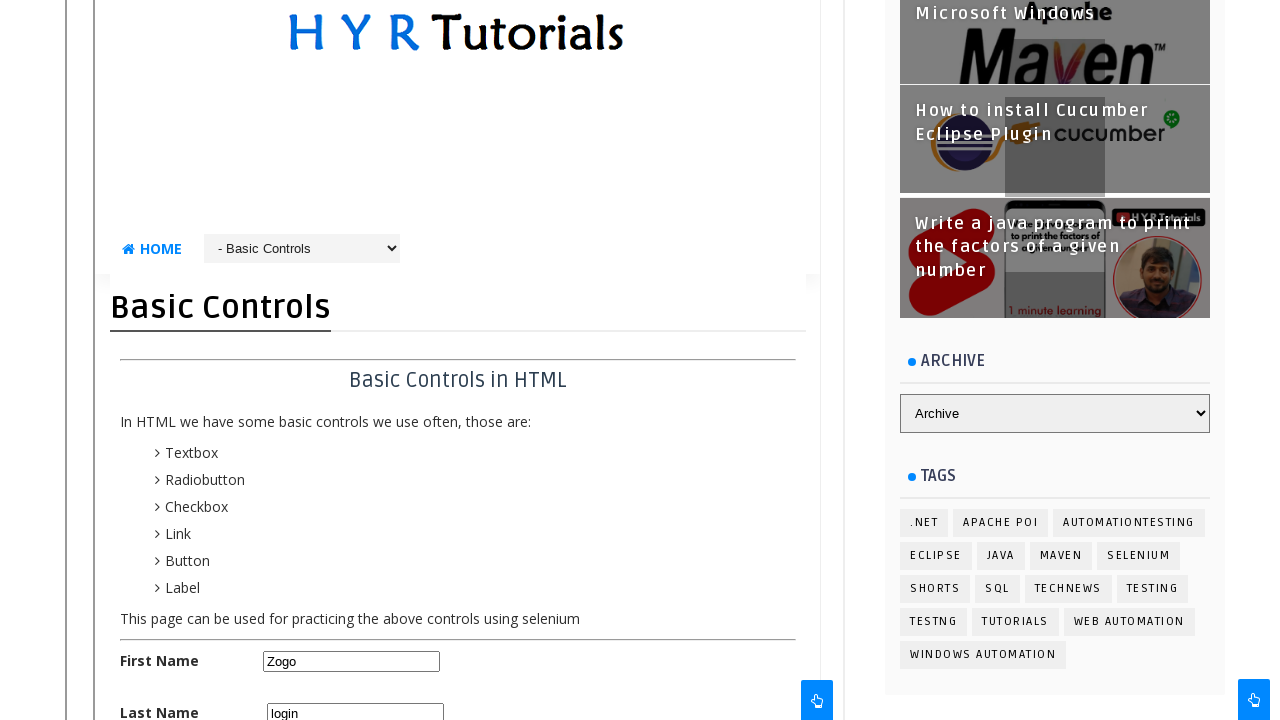